Tests that the currently applied filter link is highlighted with selected class

Starting URL: https://demo.playwright.dev/todomvc

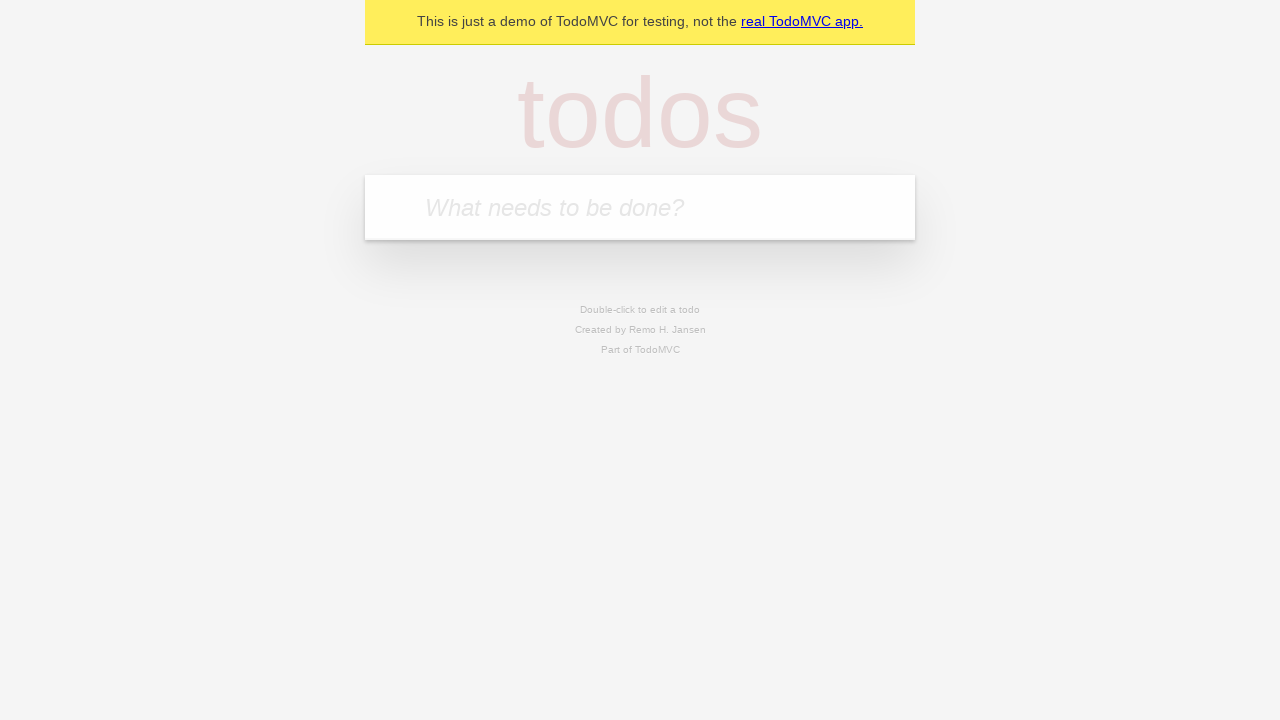

Filled todo input with 'buy some cheese' on internal:attr=[placeholder="What needs to be done?"i]
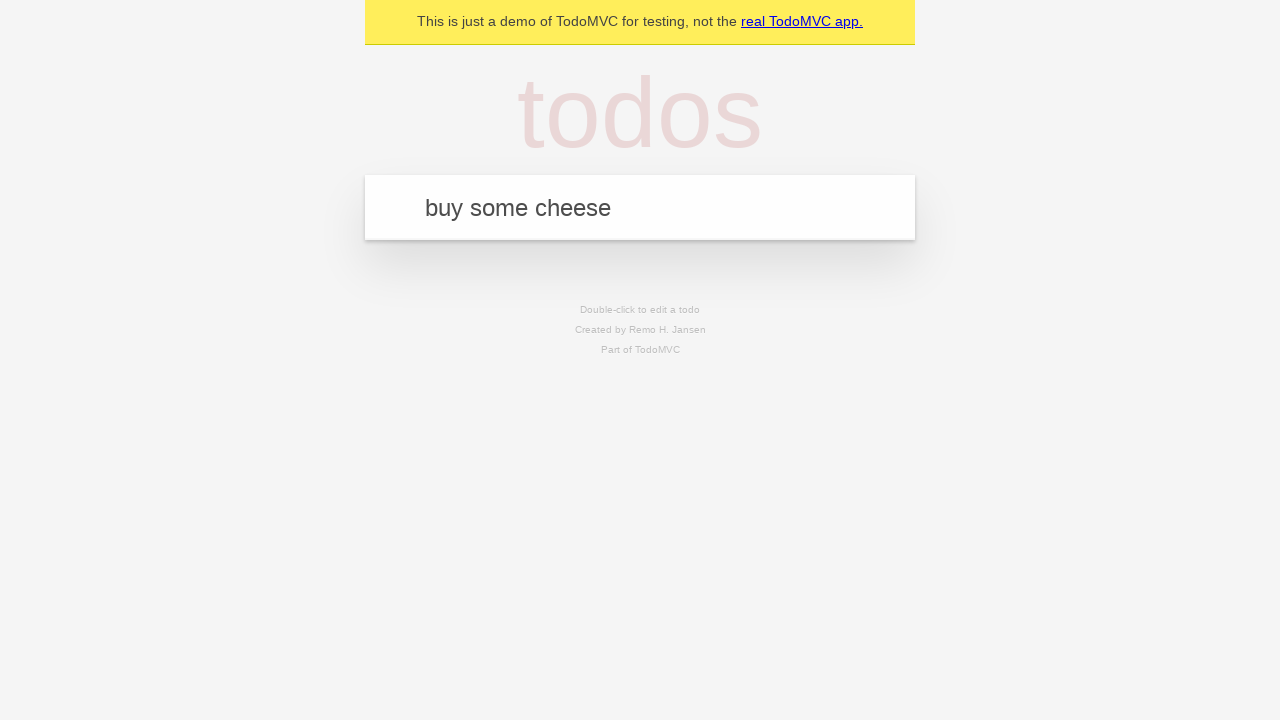

Pressed Enter to create todo 'buy some cheese' on internal:attr=[placeholder="What needs to be done?"i]
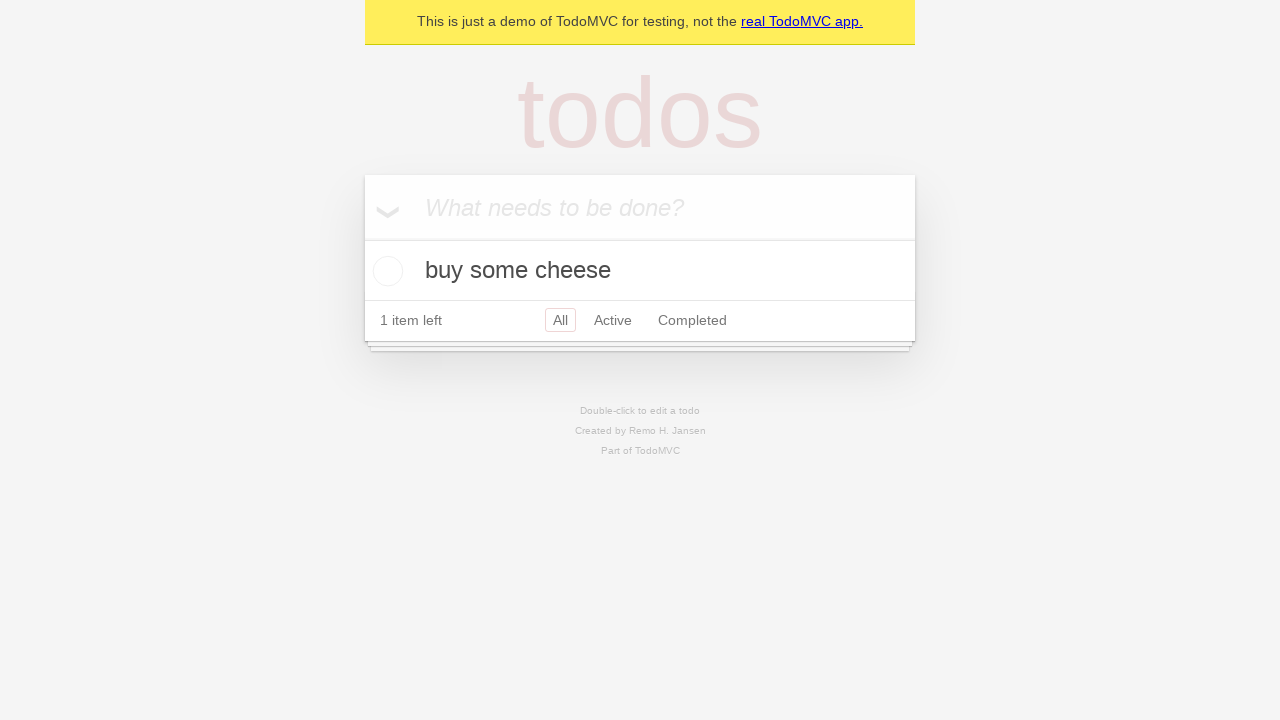

Filled todo input with 'feed the cat' on internal:attr=[placeholder="What needs to be done?"i]
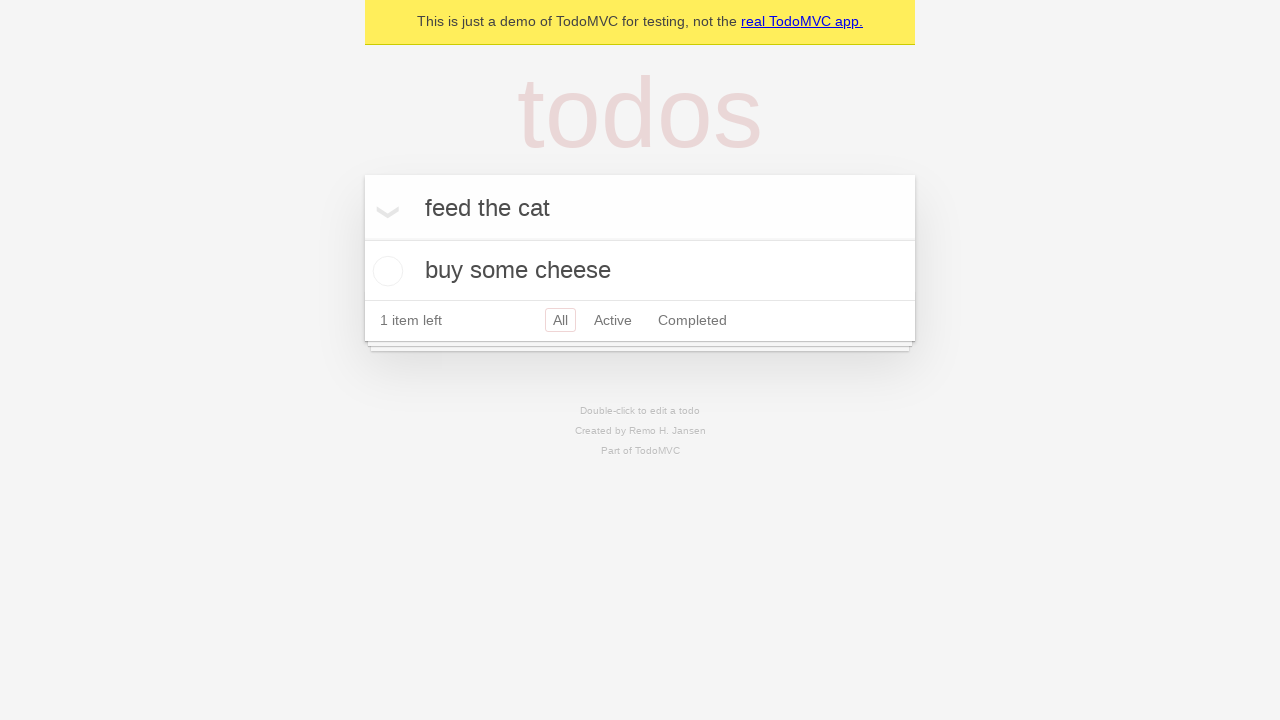

Pressed Enter to create todo 'feed the cat' on internal:attr=[placeholder="What needs to be done?"i]
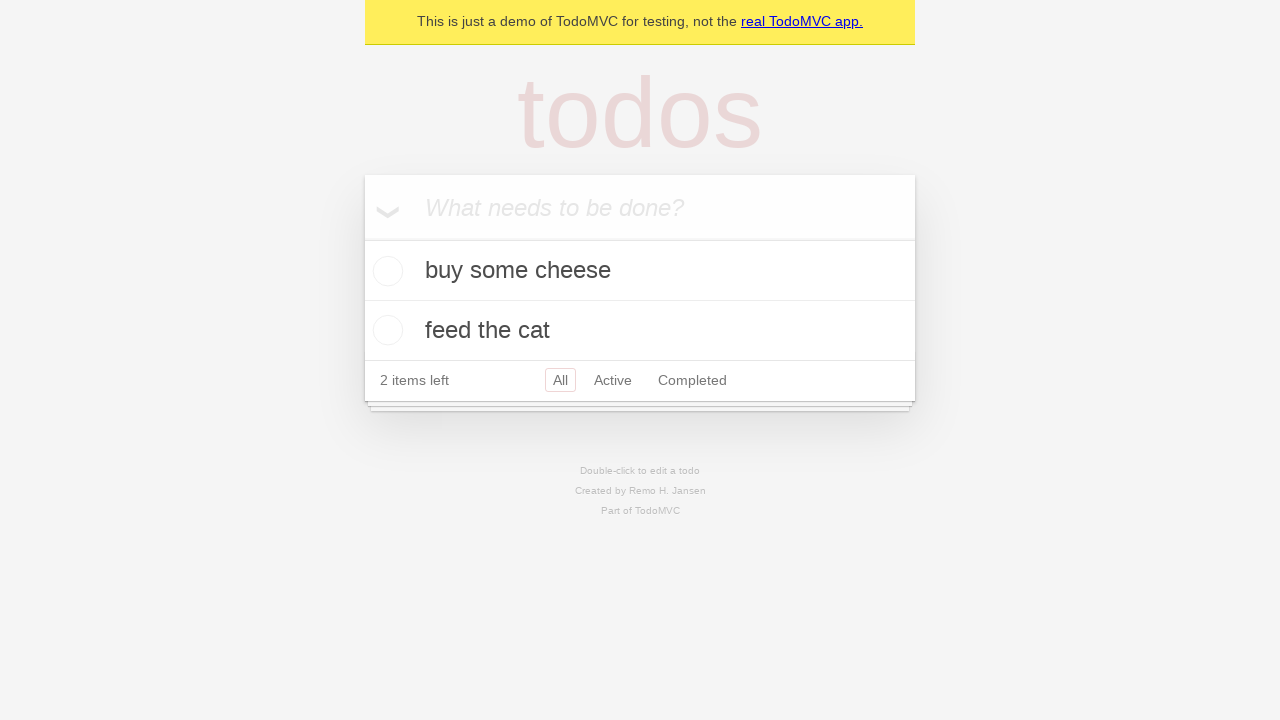

Filled todo input with 'book a doctors appointment' on internal:attr=[placeholder="What needs to be done?"i]
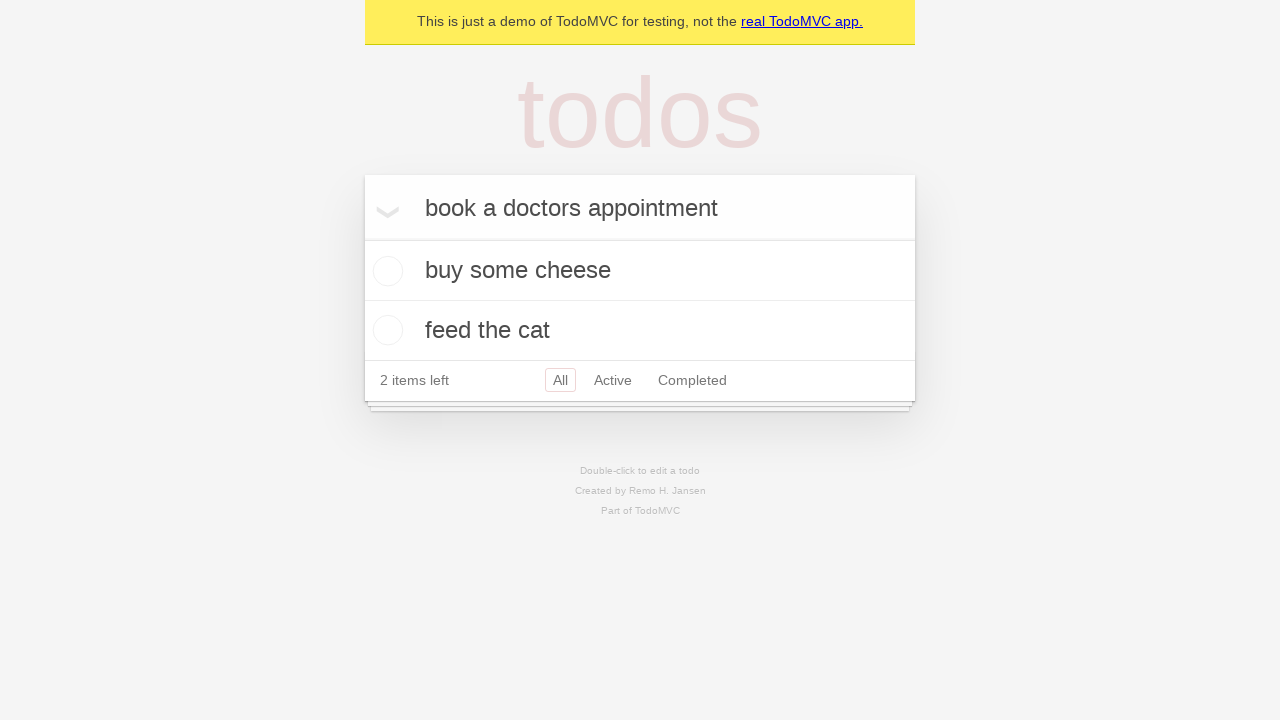

Pressed Enter to create todo 'book a doctors appointment' on internal:attr=[placeholder="What needs to be done?"i]
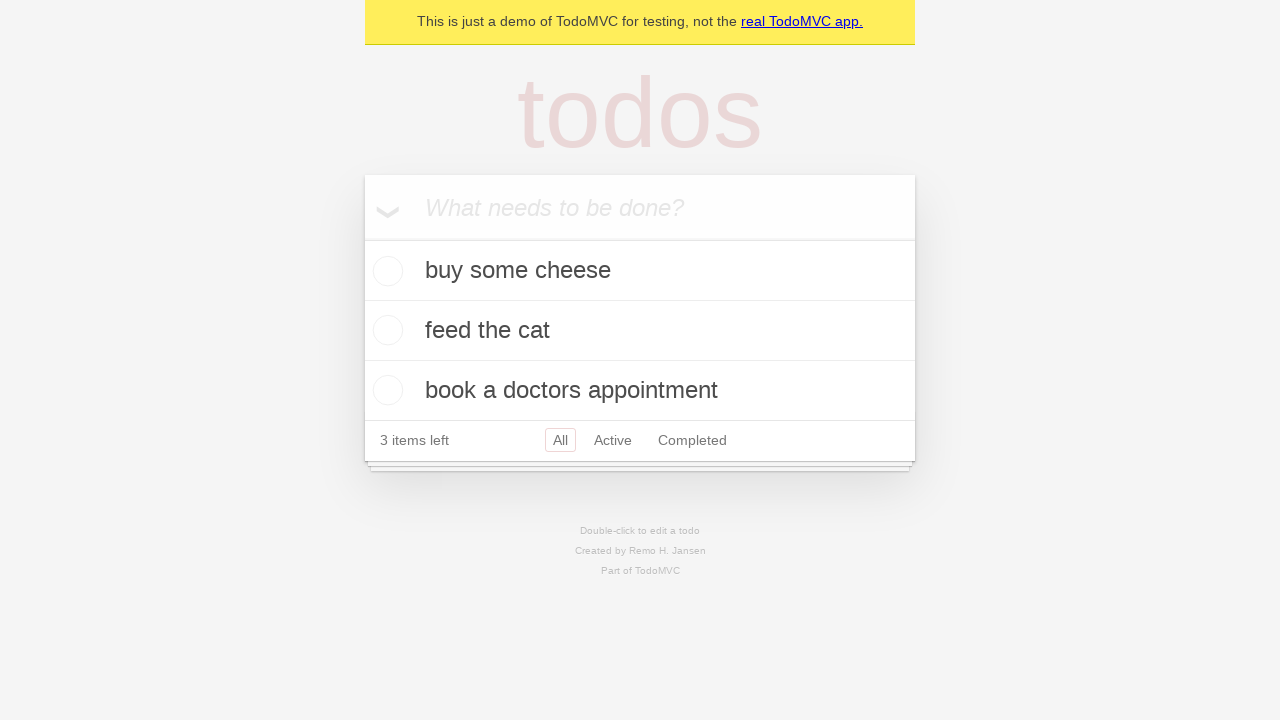

Clicked Active filter link at (613, 440) on internal:role=link[name="Active"i]
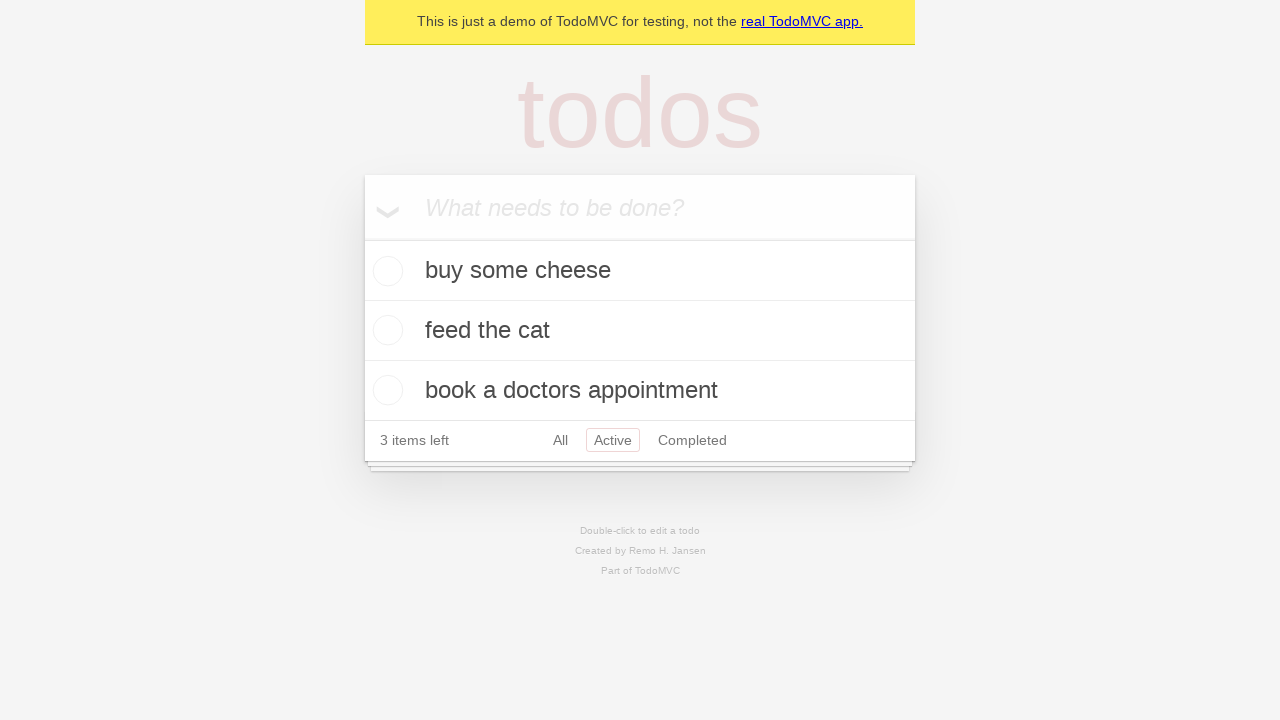

Clicked Completed filter link at (692, 440) on internal:role=link[name="Completed"i]
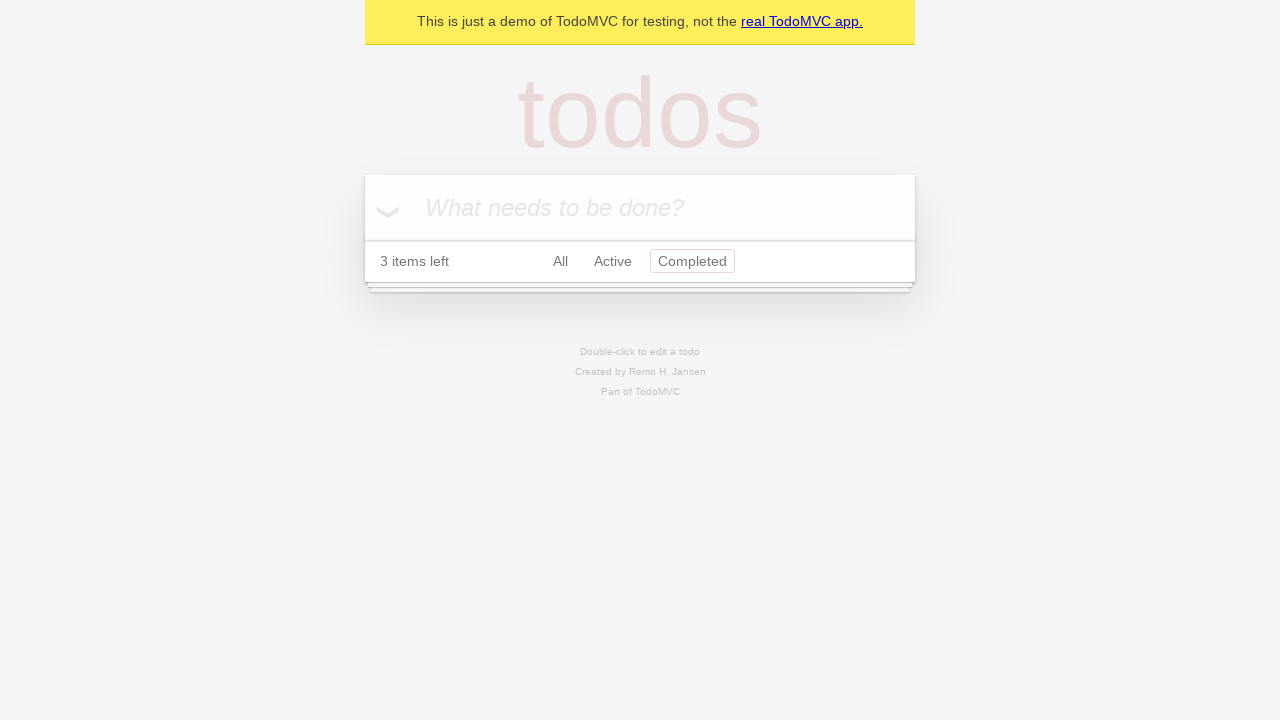

Verified that Completed filter is highlighted with selected class
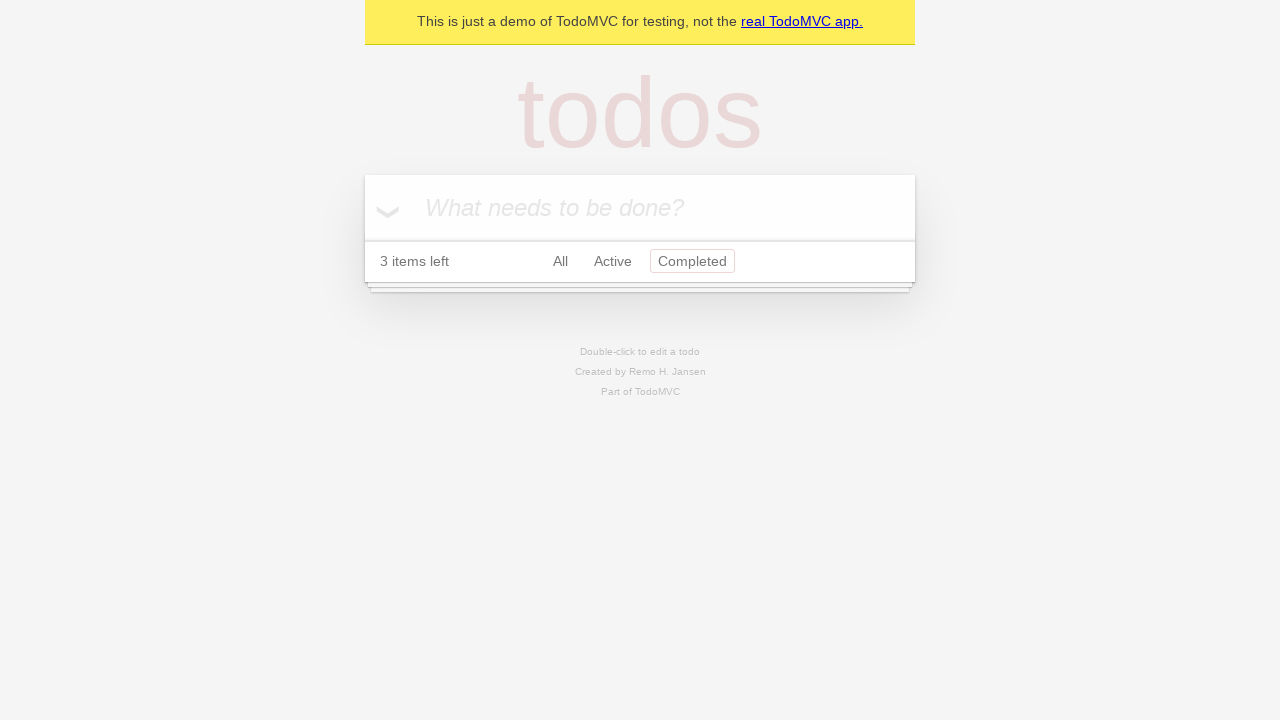

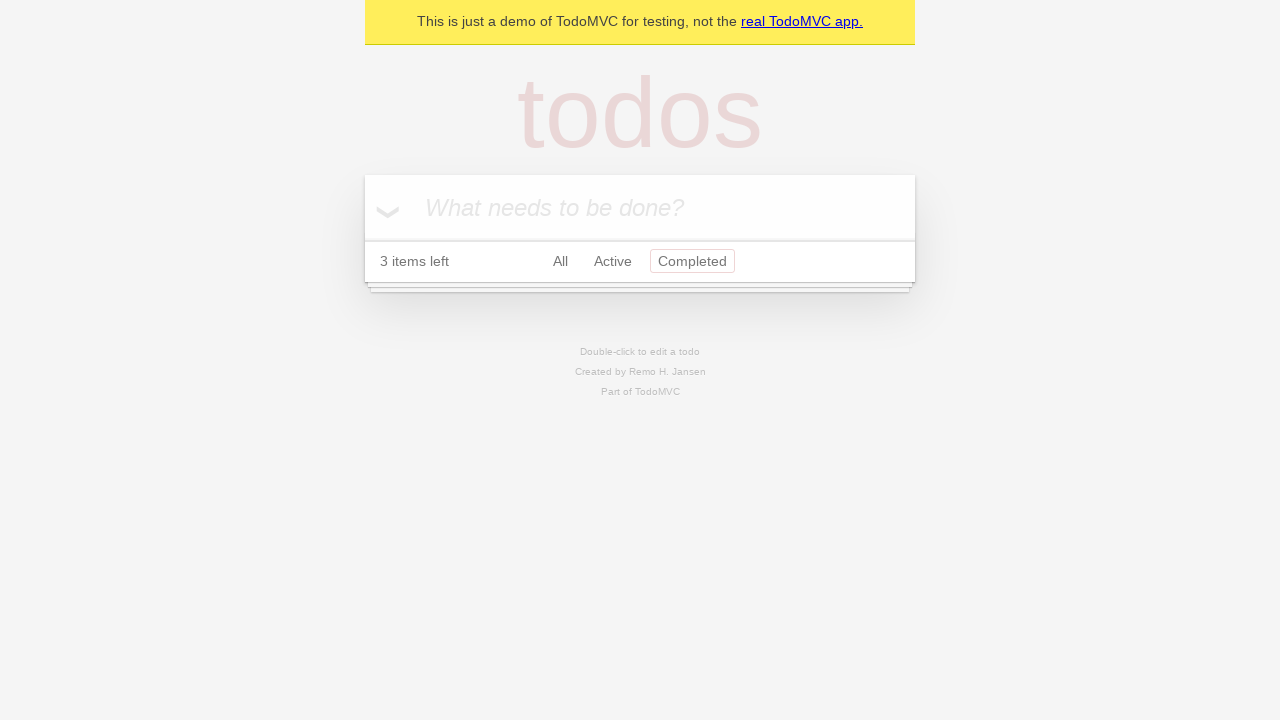